Tests React Semantic UI dropdown by selecting an option from the dropdown menu

Starting URL: https://react.semantic-ui.com/maximize/dropdown-example-selection/

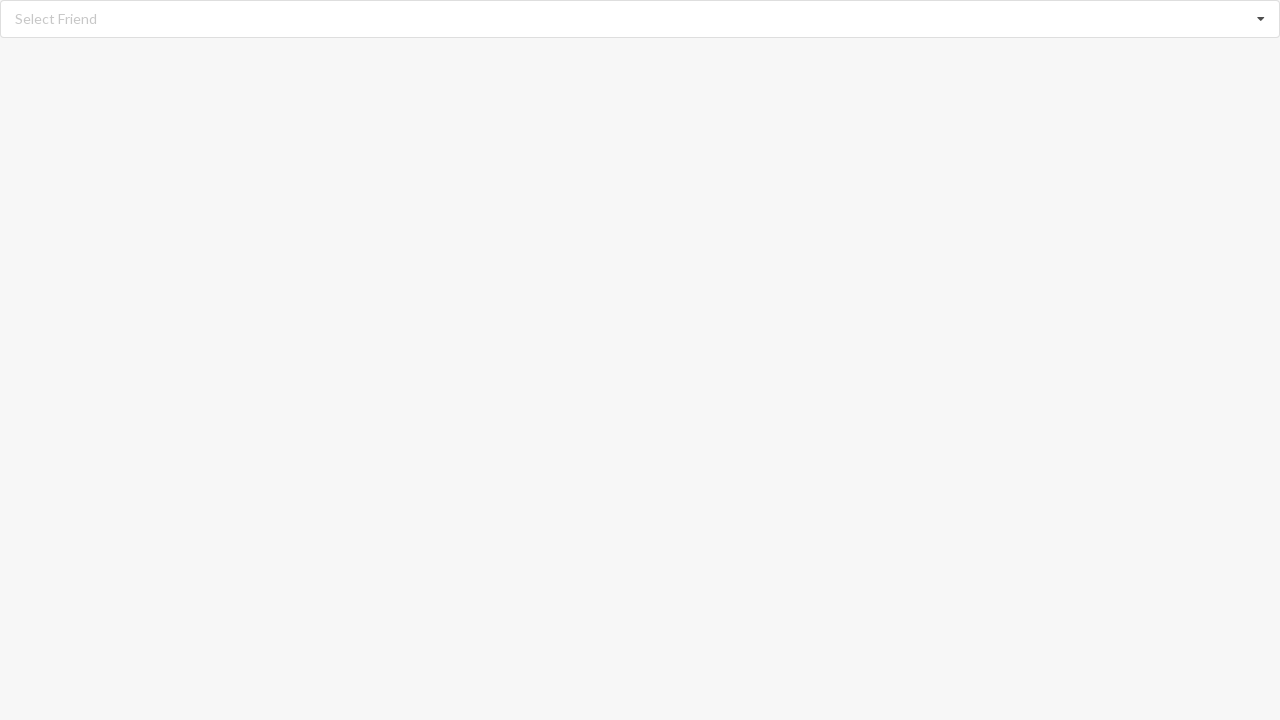

Clicked dropdown icon to open menu at (1261, 19) on i.dropdown.icon
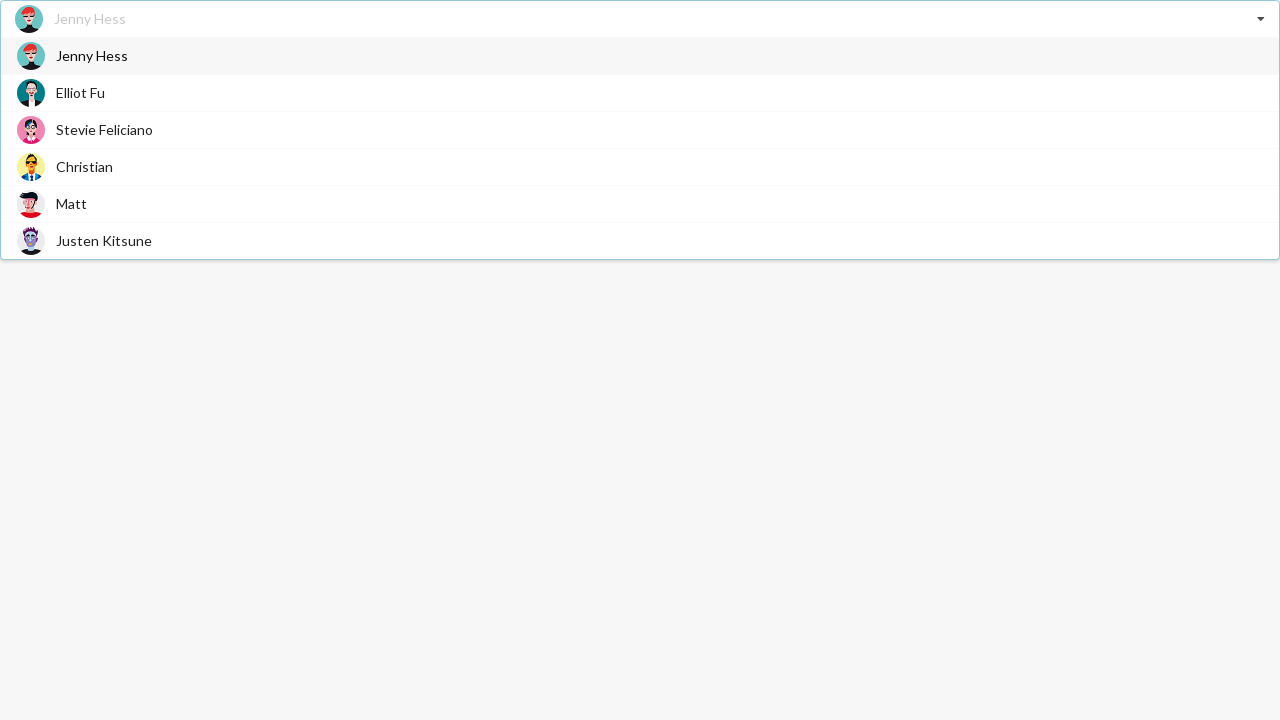

Selected 'Justen Kitsune' from dropdown menu at (104, 240) on span.text:has-text('Justen Kitsune')
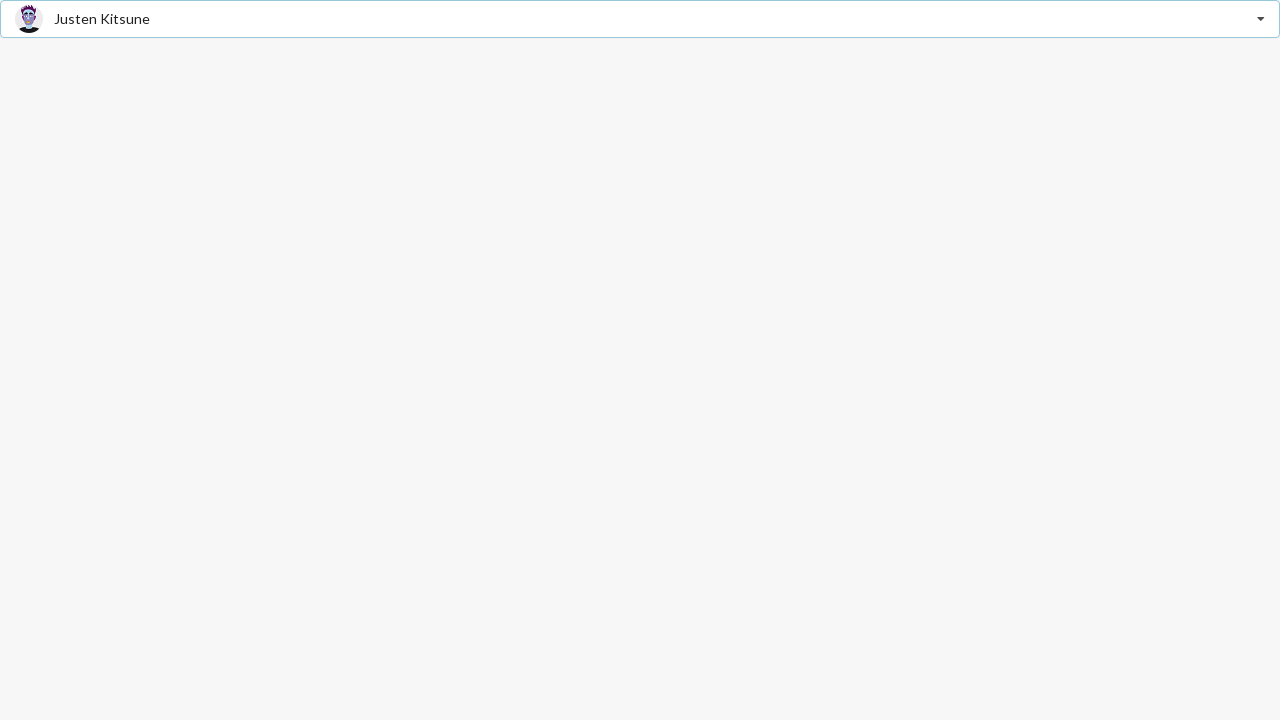

Verified that 'Justen Kitsune' was selected in the dropdown
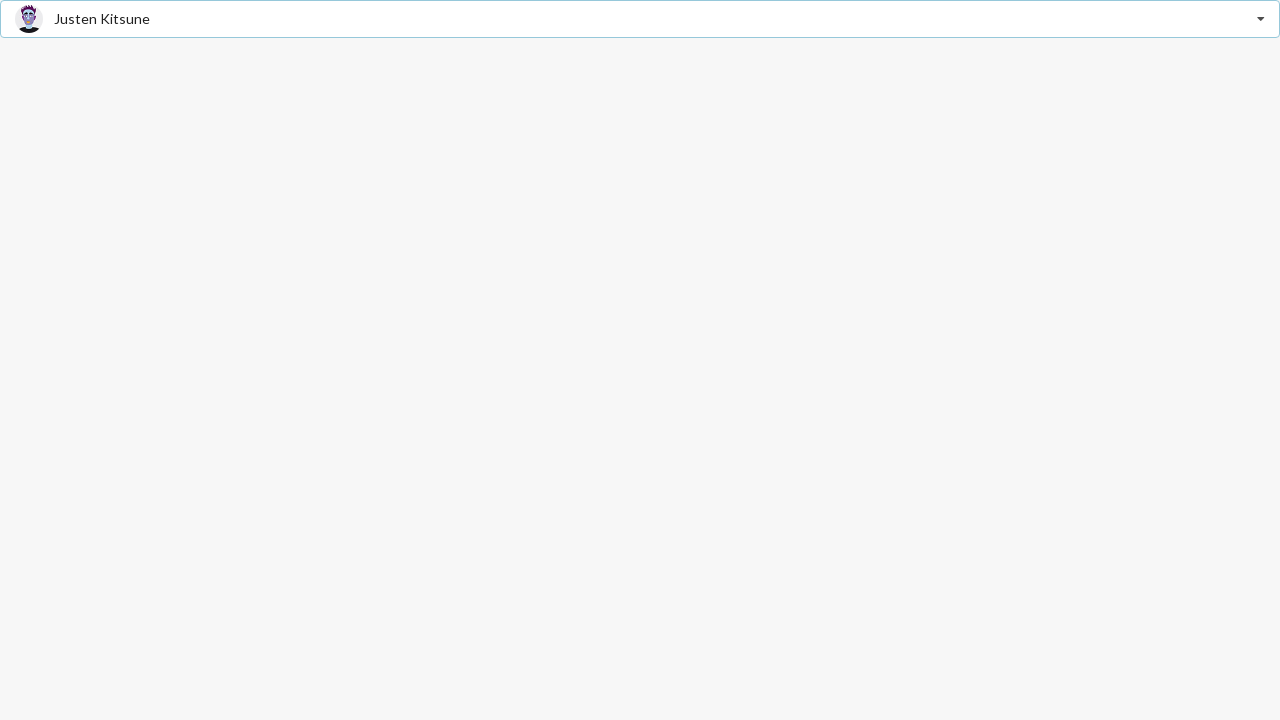

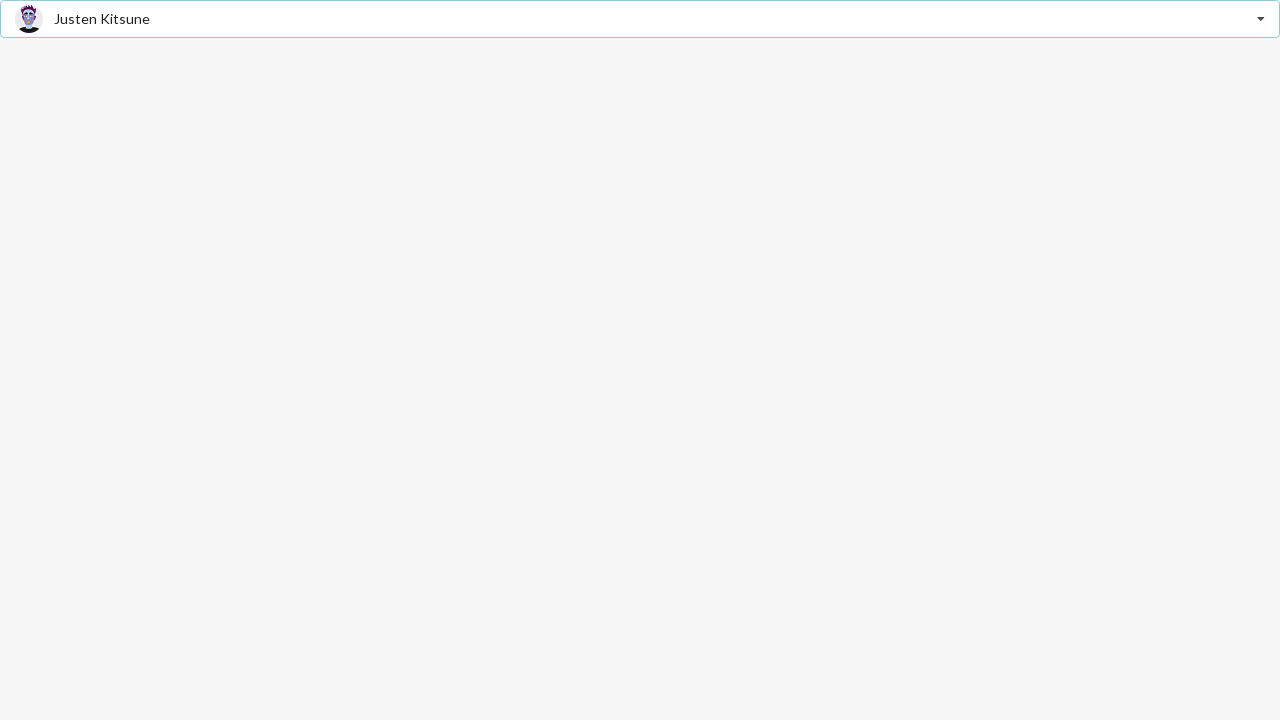